Tests selecting an option from a multi-selection box on the omayo test page

Starting URL: http://omayo.blogspot.com/

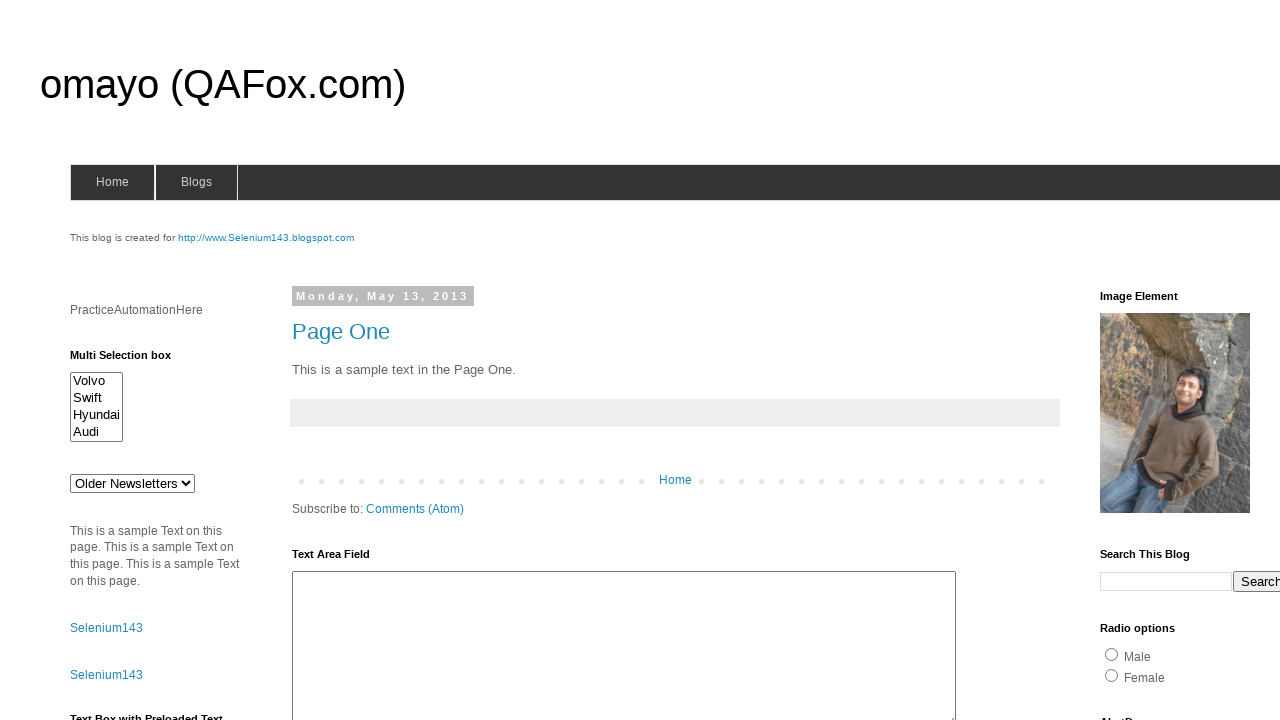

Clicked on Hyundai option in multi-selection box at (96, 415) on option:has-text('Hyundai')
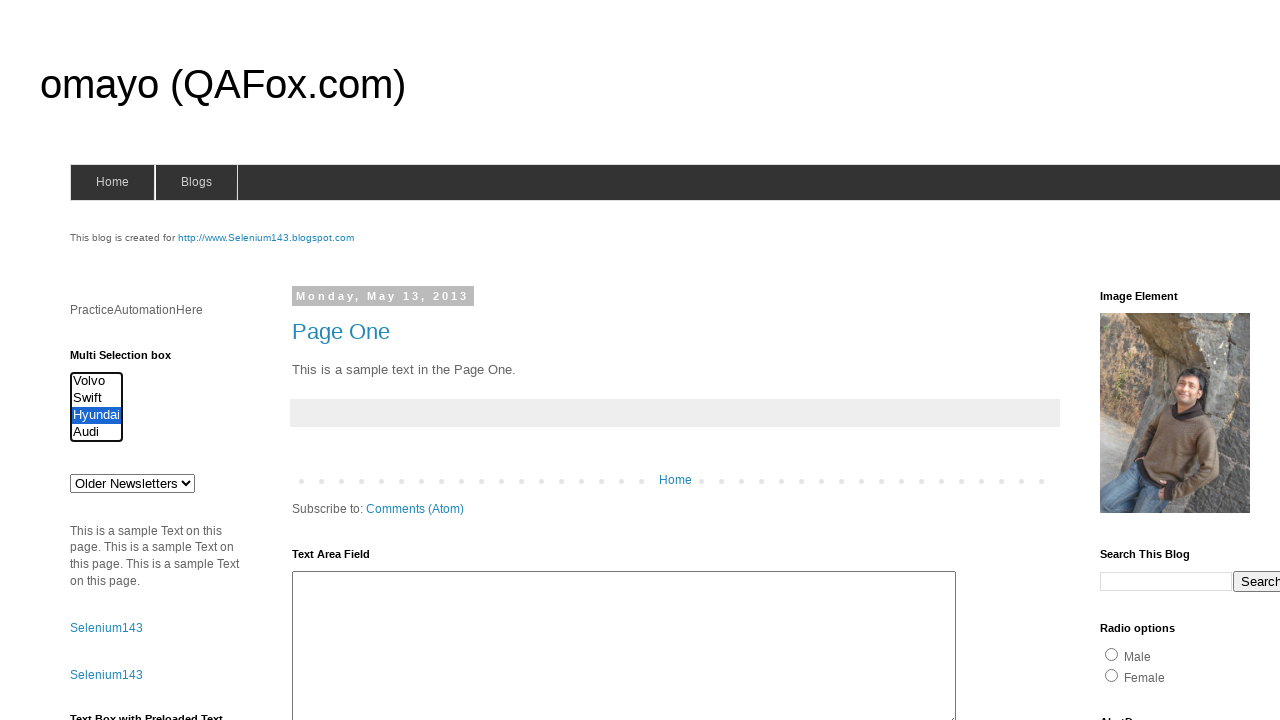

Verified Hyundai option is selected in multi-selection box
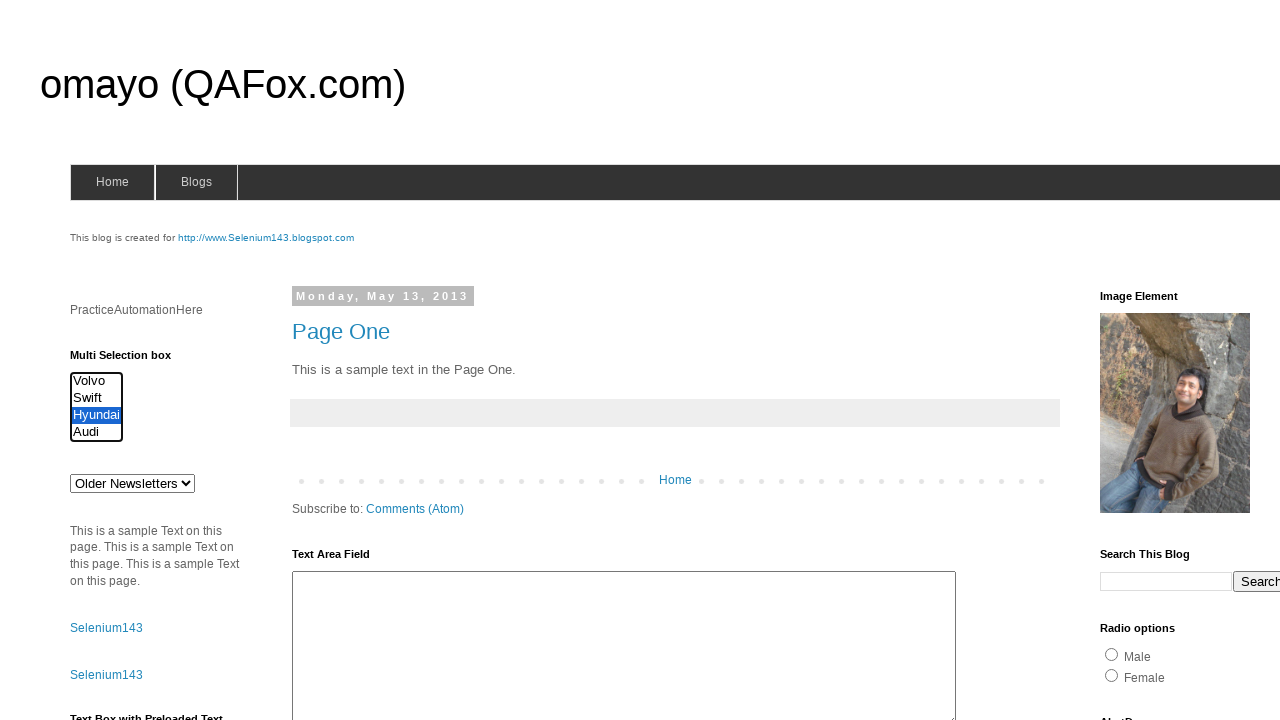

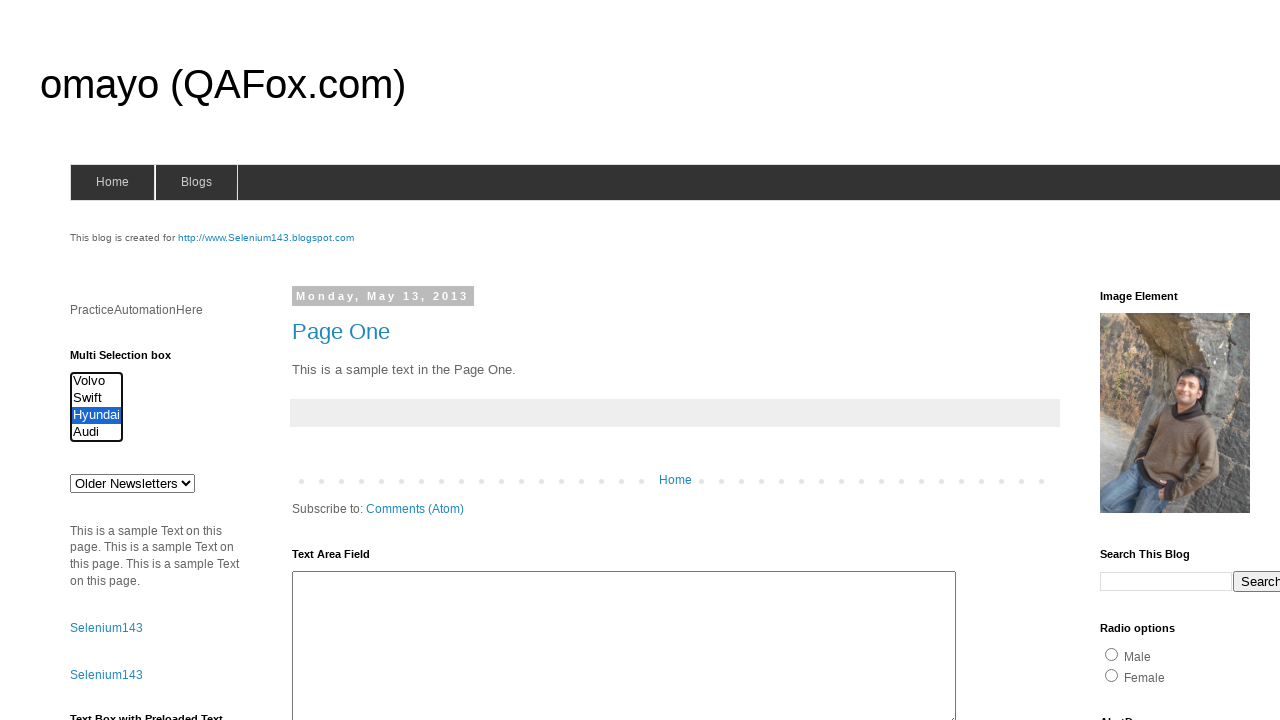